Tests a registration form by filling in first name, last name, and email fields, then submitting the form and verifying the success message is displayed.

Starting URL: http://suninjuly.github.io/registration1.html

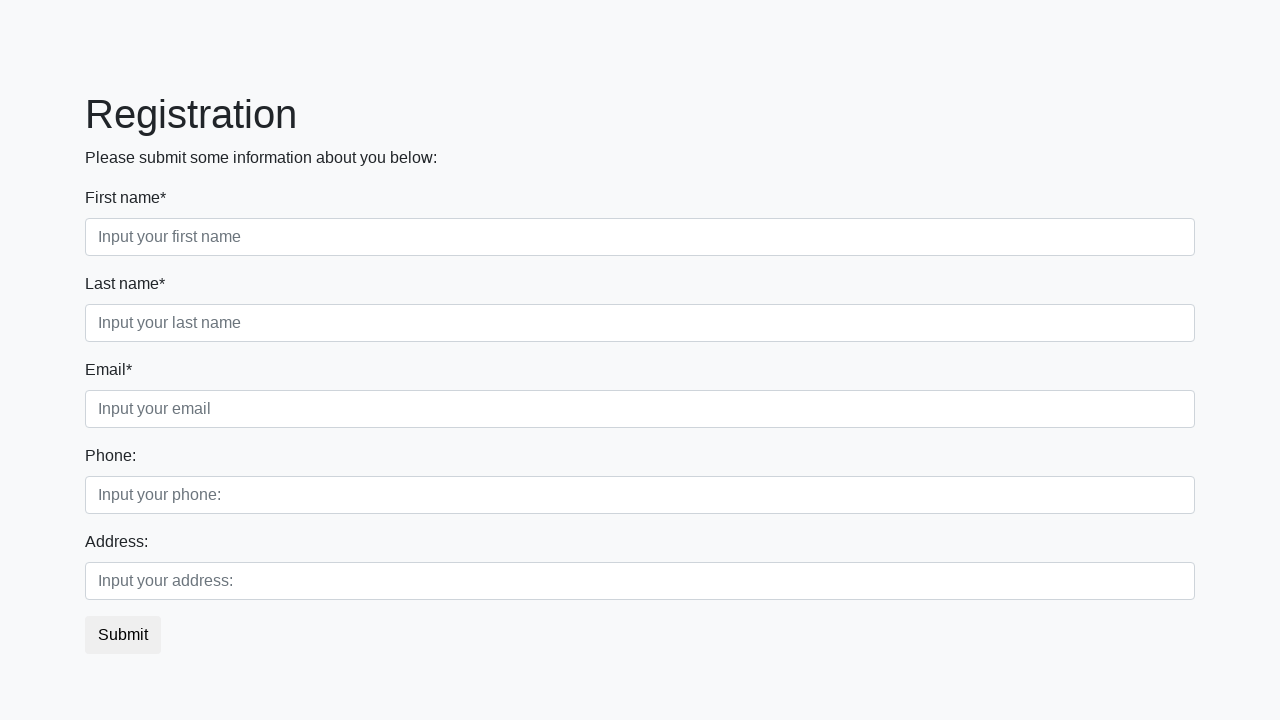

Filled first name field with 'Katya' on .first_block .form-control.first
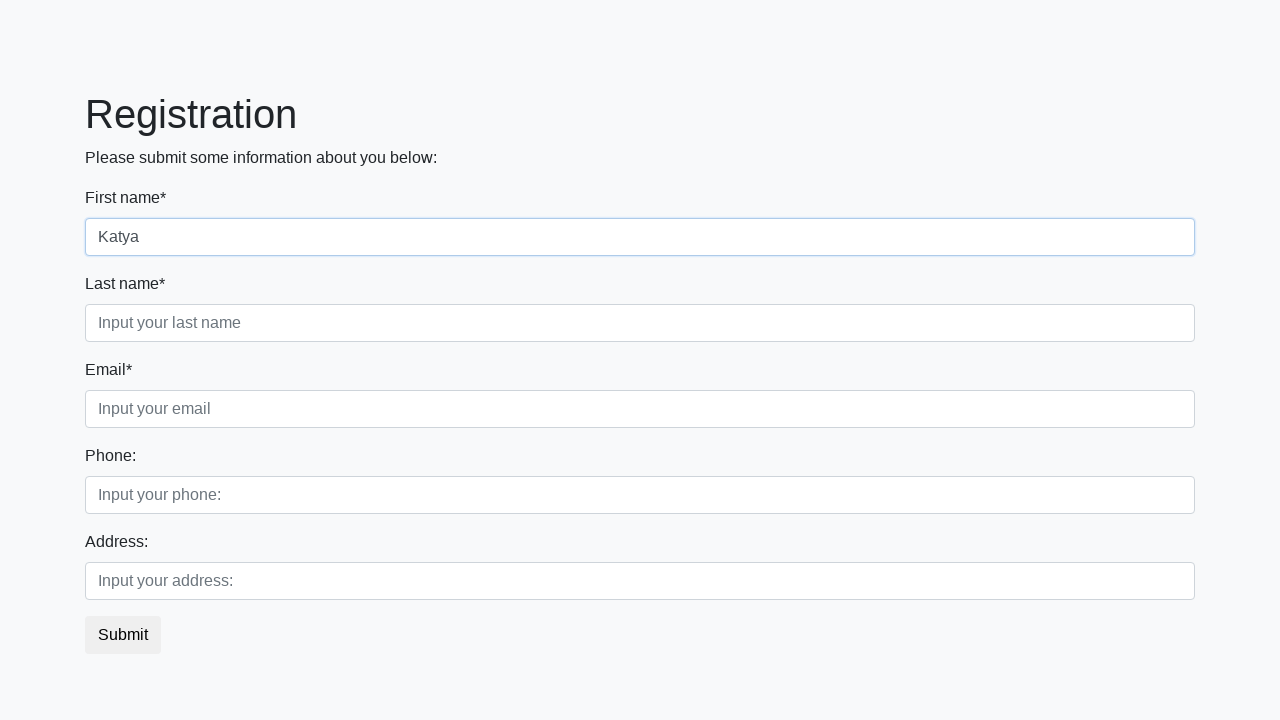

Filled last name field with 'Makey' on .first_block .form-control.second
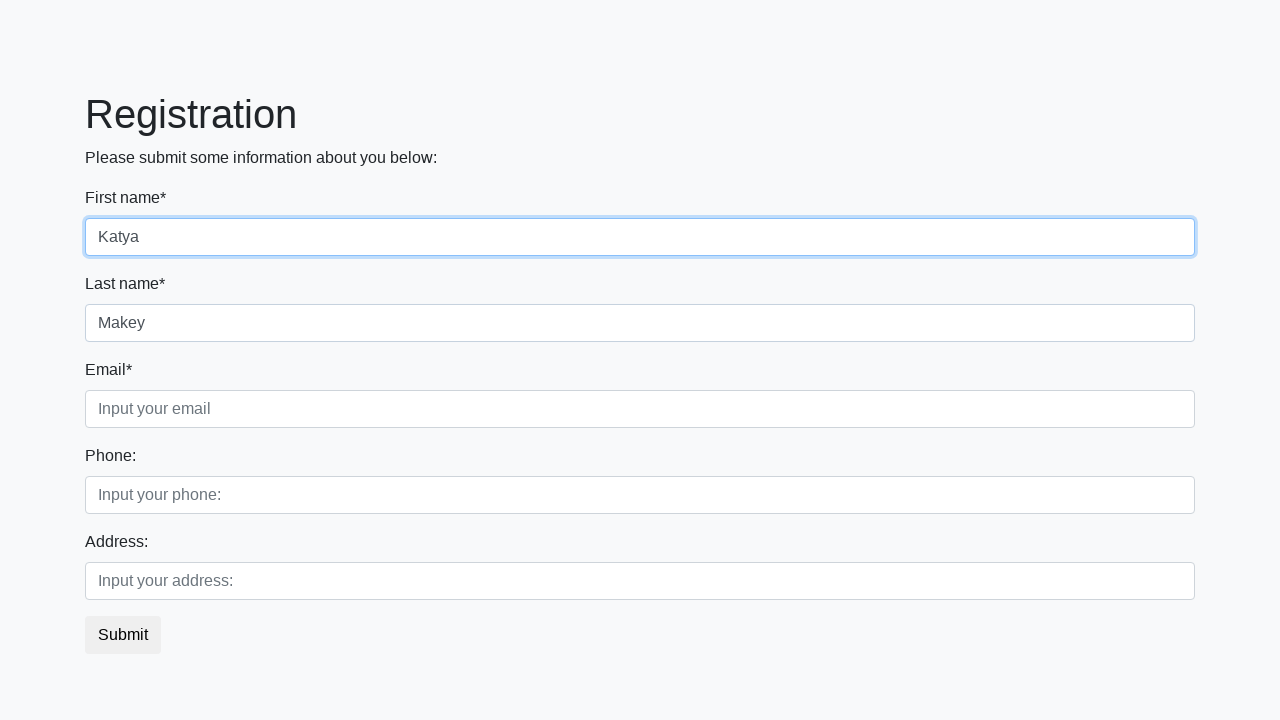

Filled email field with 'katya@mail.ru' on .first_block .form-control.third
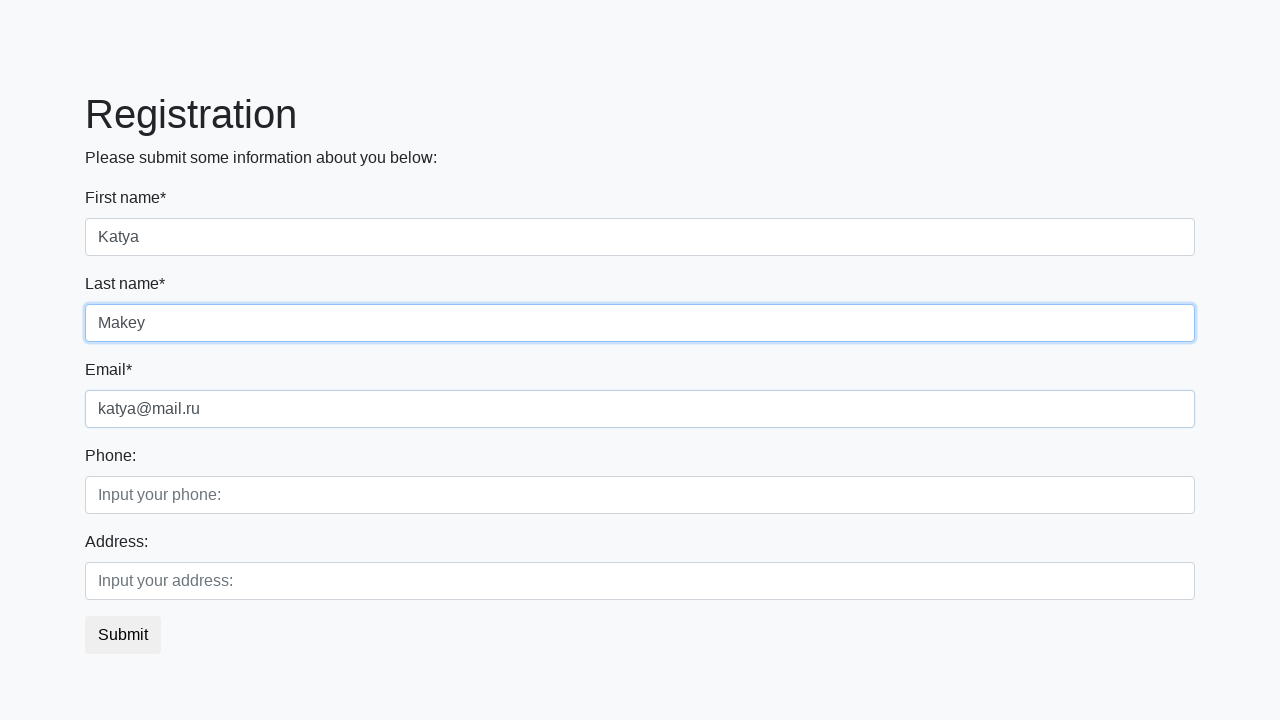

Clicked submit button at (123, 635) on button.btn
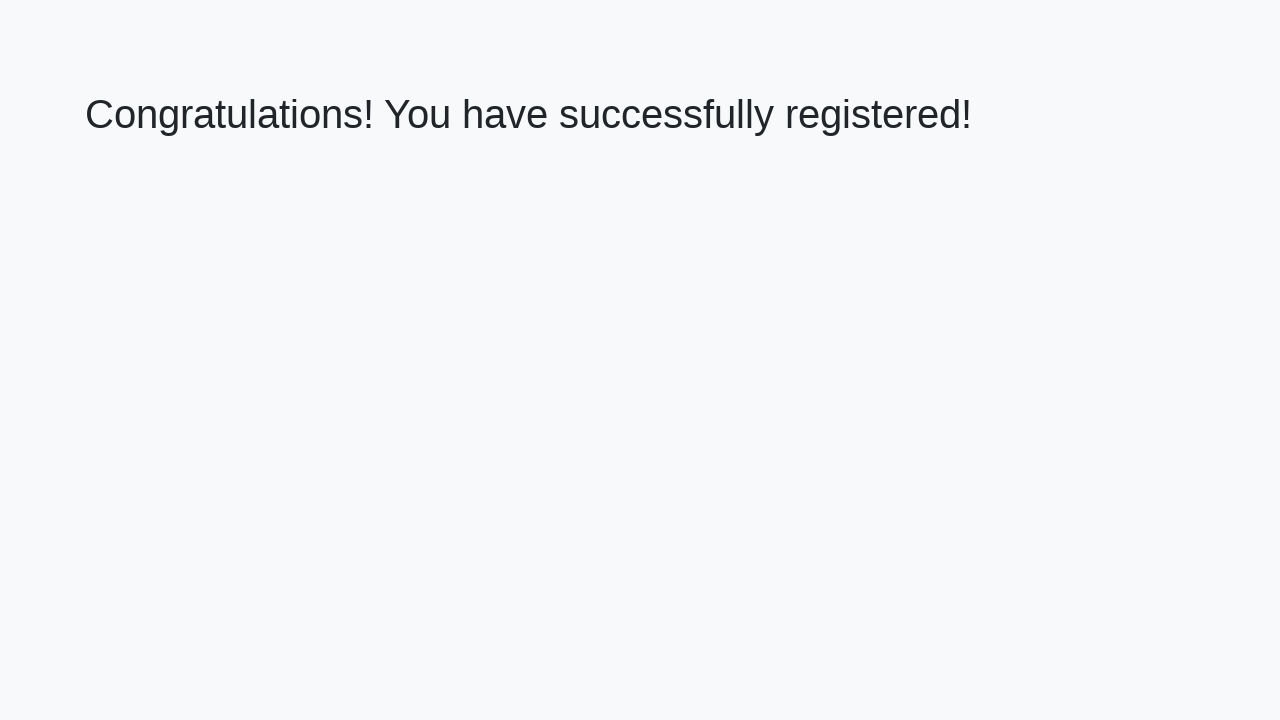

Success message heading loaded
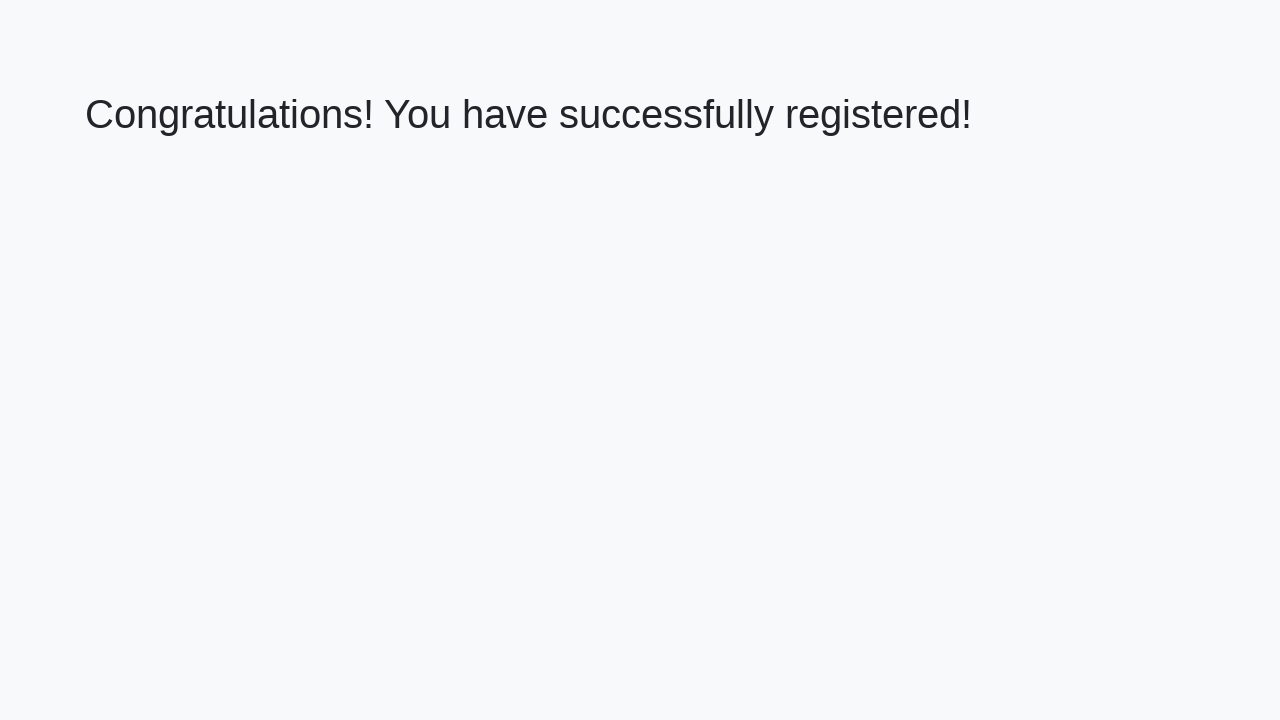

Retrieved success message text: 'Congratulations! You have successfully registered!'
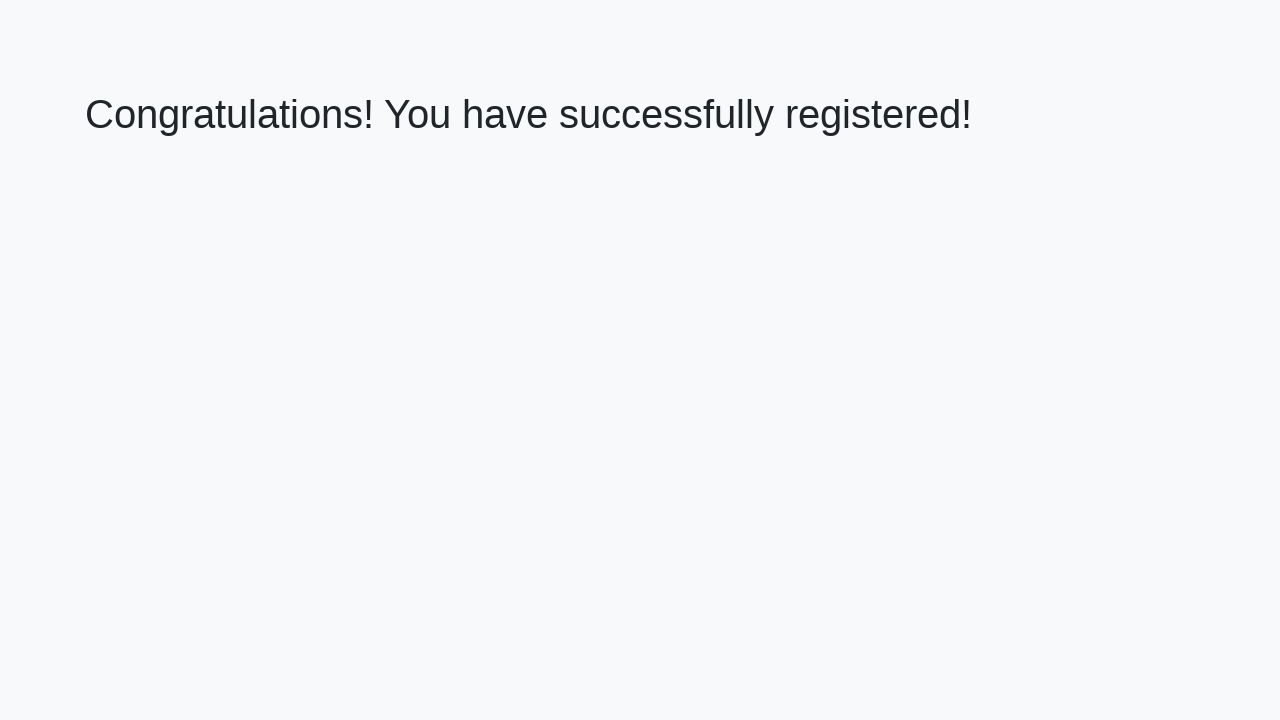

Verified success message matches expected text
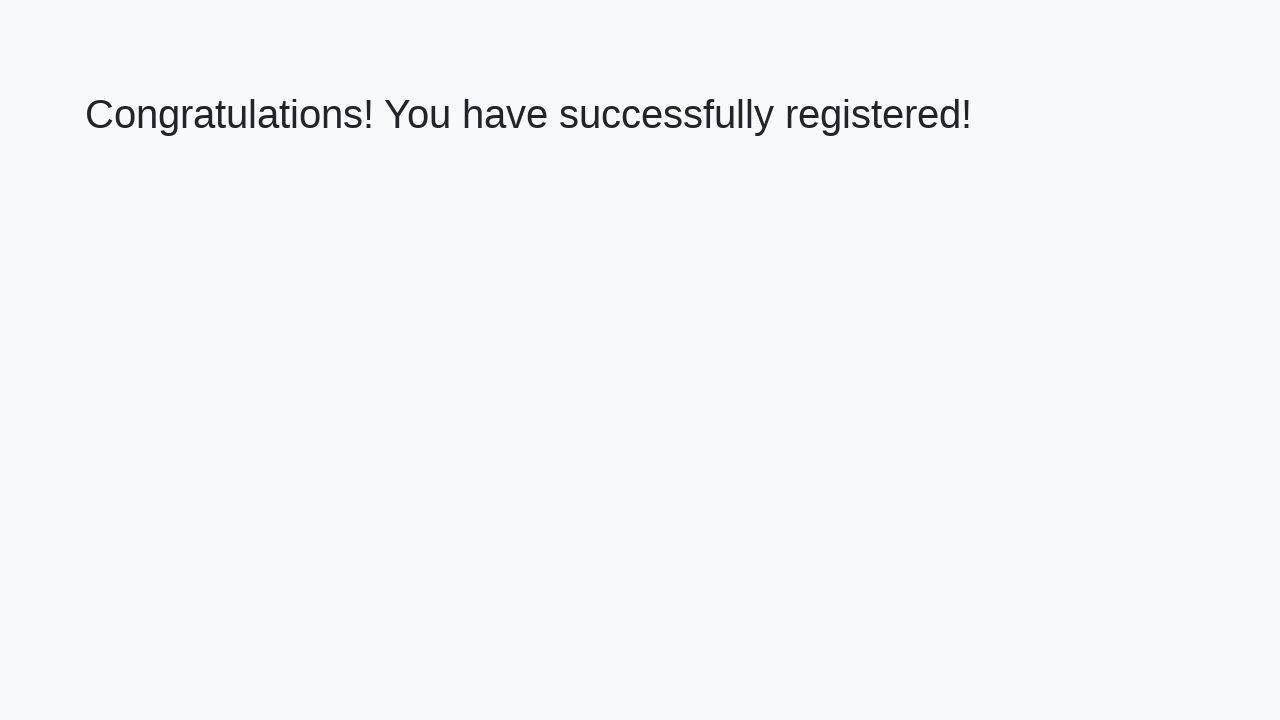

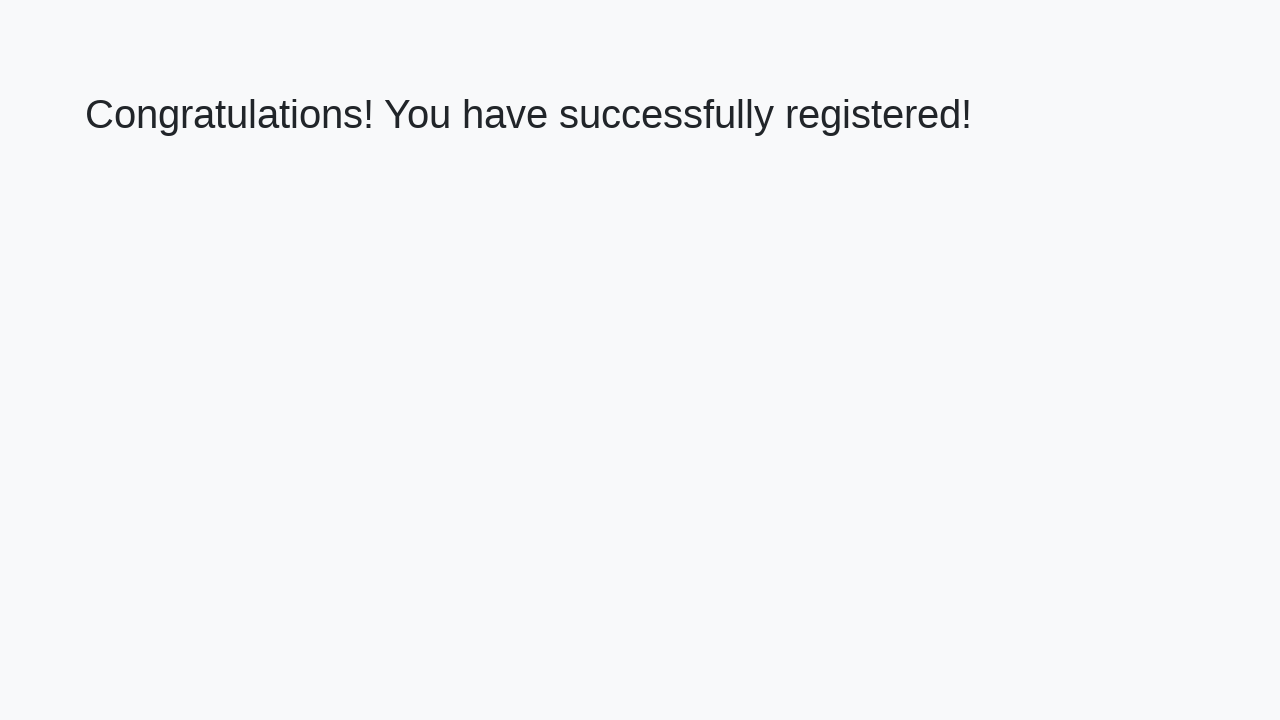